Navigates to the Koel app homepage and clicks on the registration link to navigate to the registration page

Starting URL: https://qa.koel.app/

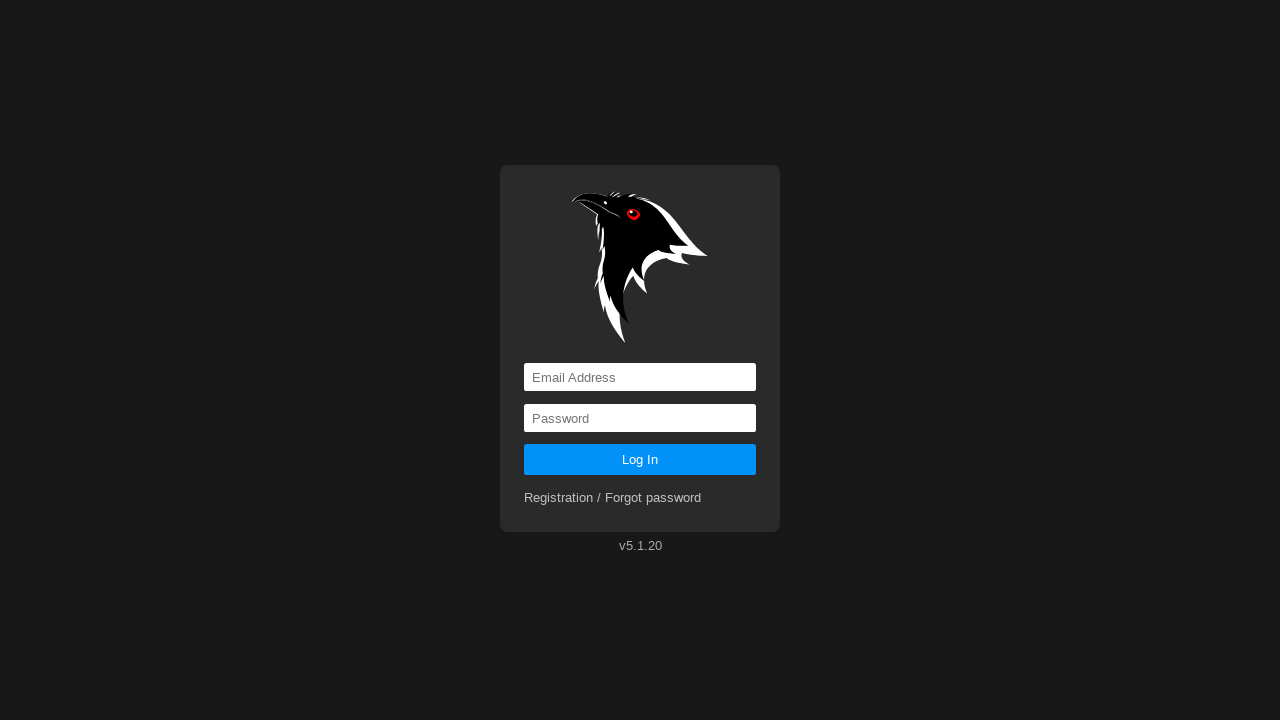

Navigated to Koel app homepage at https://qa.koel.app/
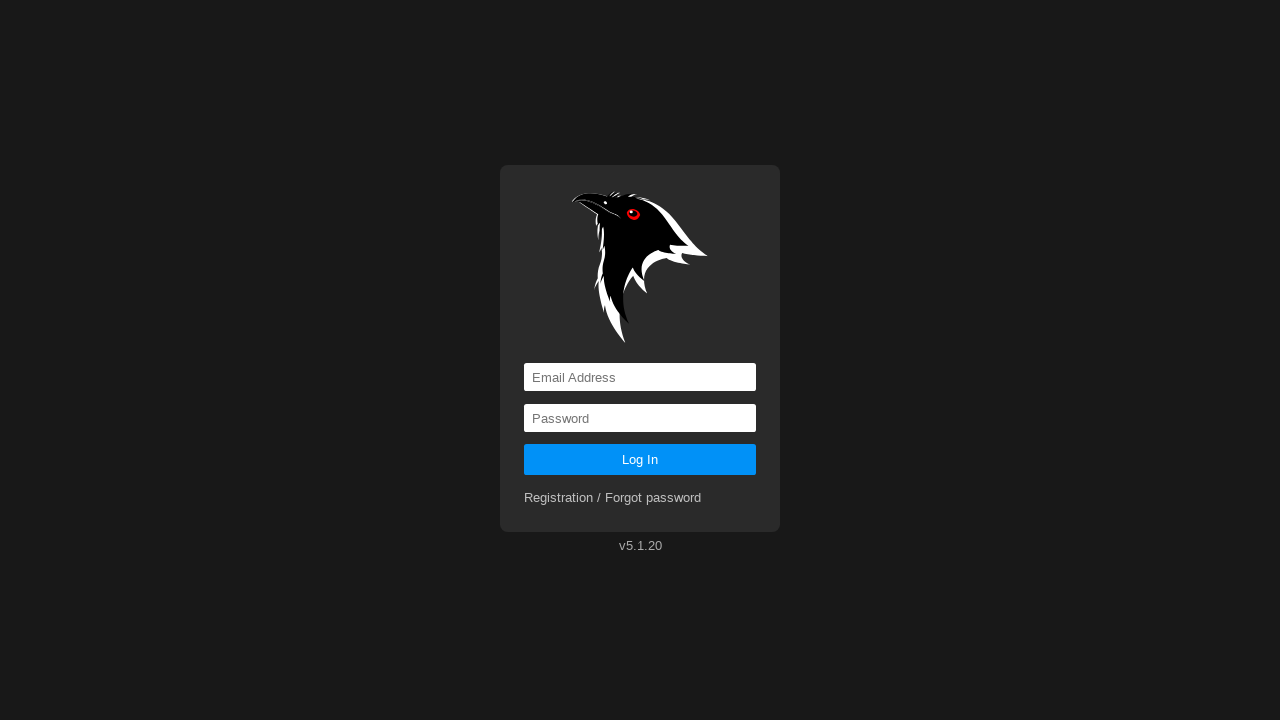

Clicked on the registration link at (613, 498) on a[href='registration']
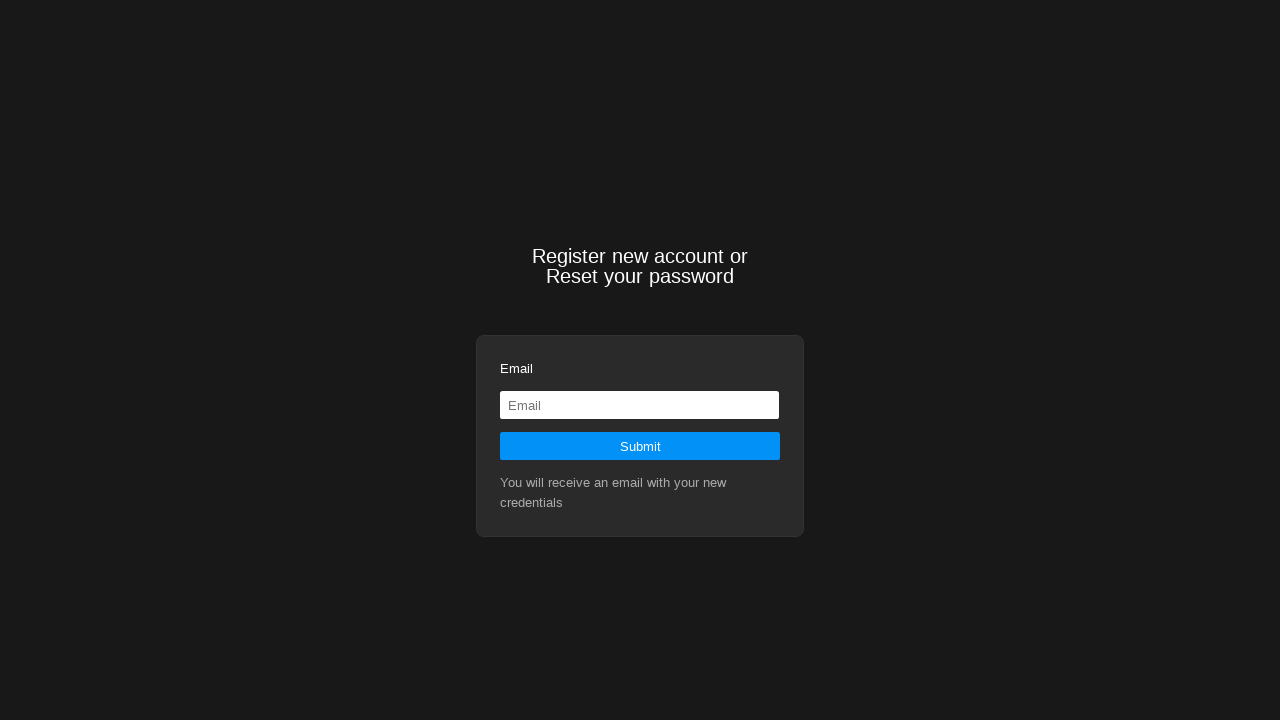

Waited for registration page to load (domcontentloaded)
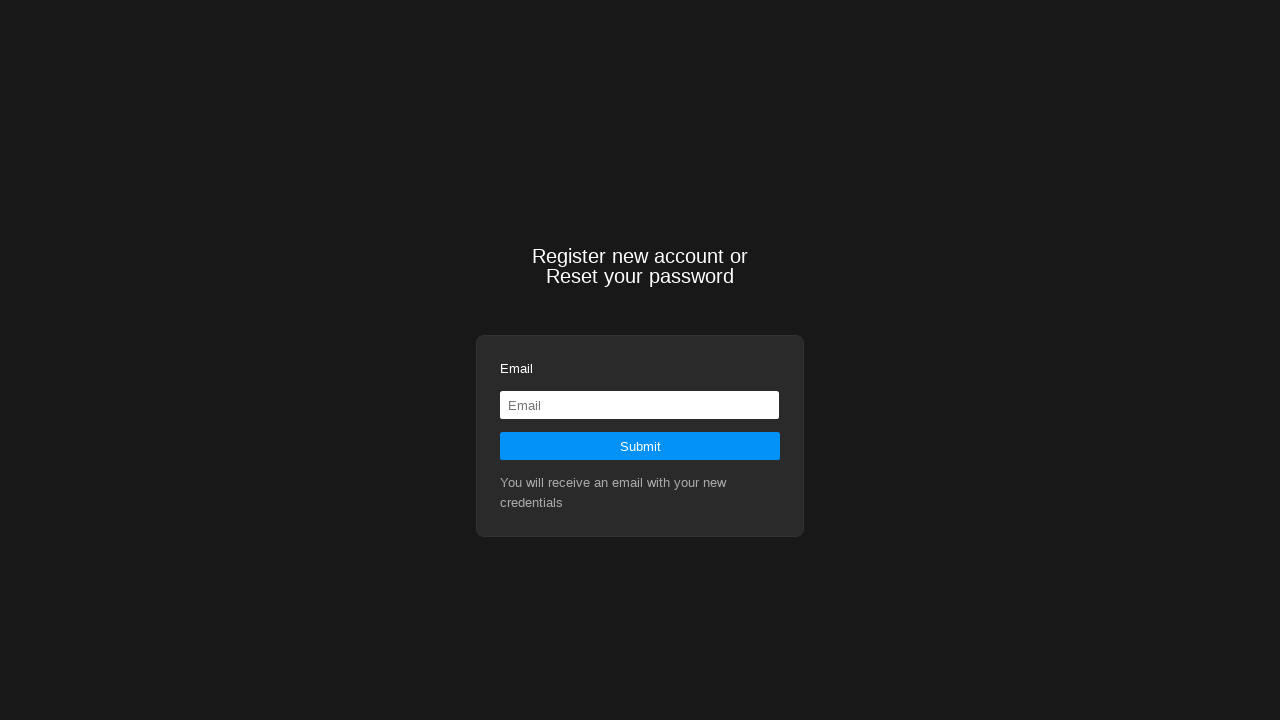

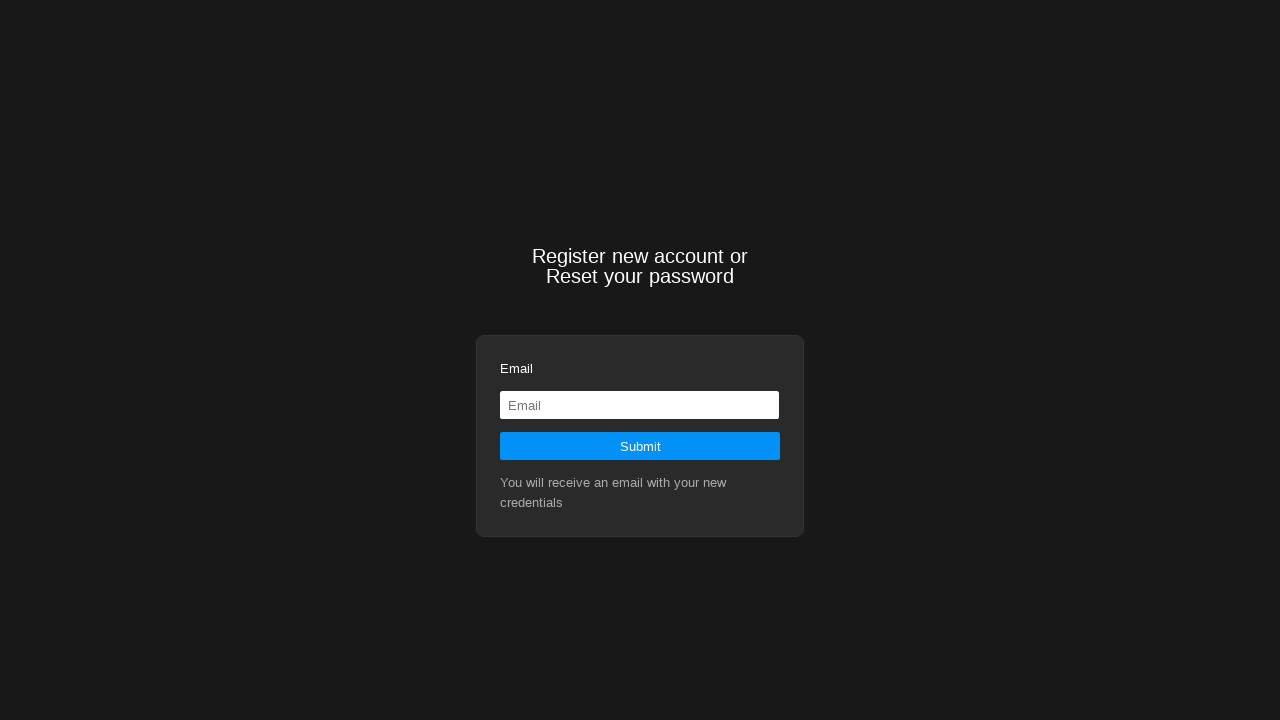